Tests that clicking "Clear completed" removes completed items from the list.

Starting URL: https://demo.playwright.dev/todomvc

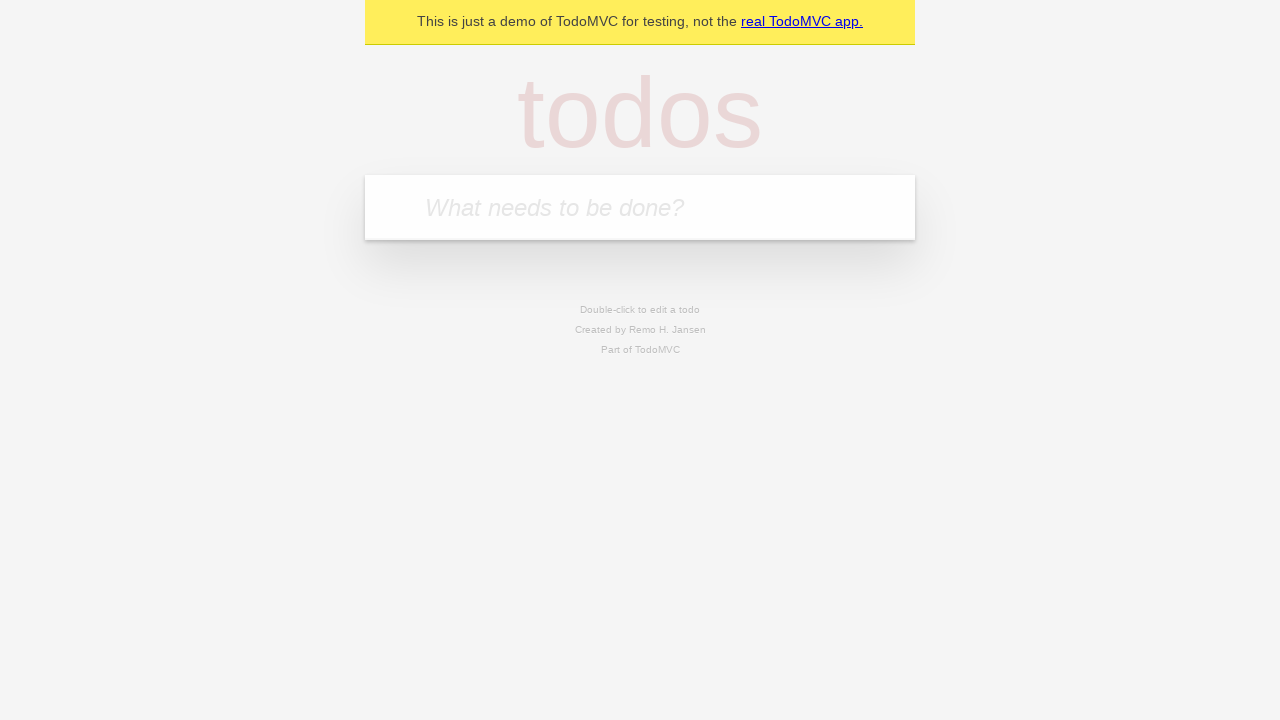

Filled todo input with 'buy some cheese' on internal:attr=[placeholder="What needs to be done?"i]
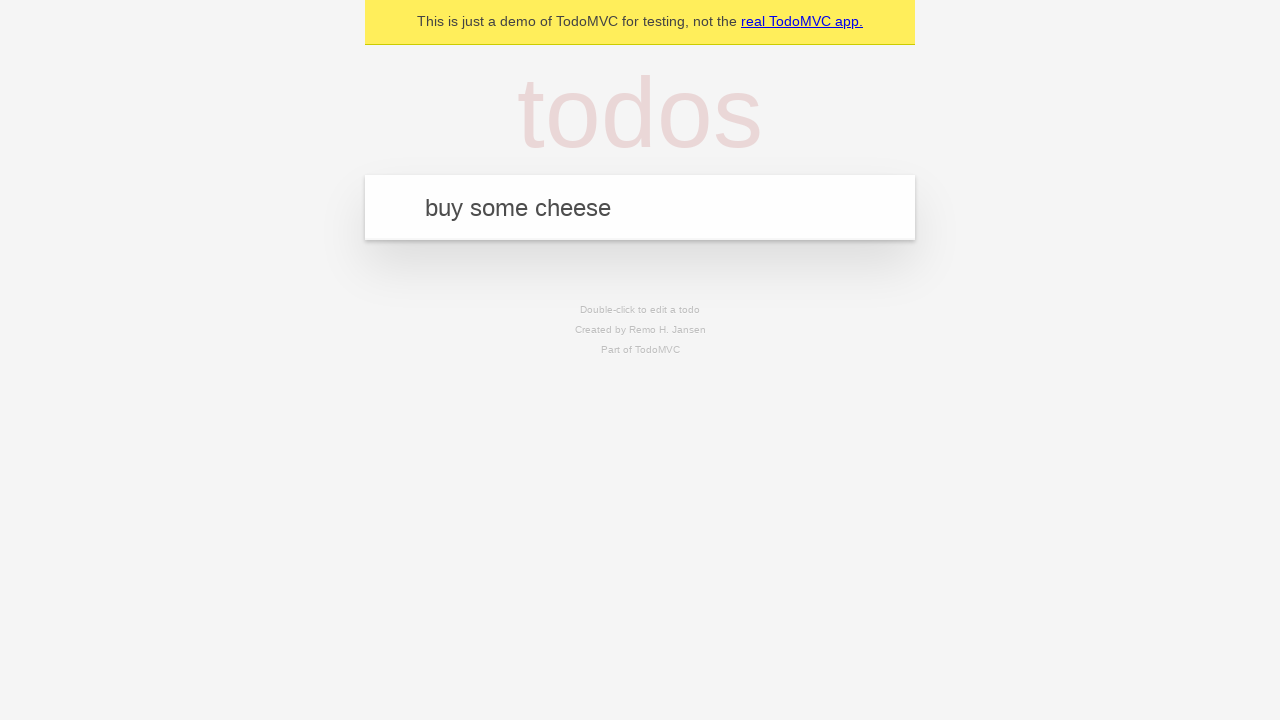

Pressed Enter to add first todo item on internal:attr=[placeholder="What needs to be done?"i]
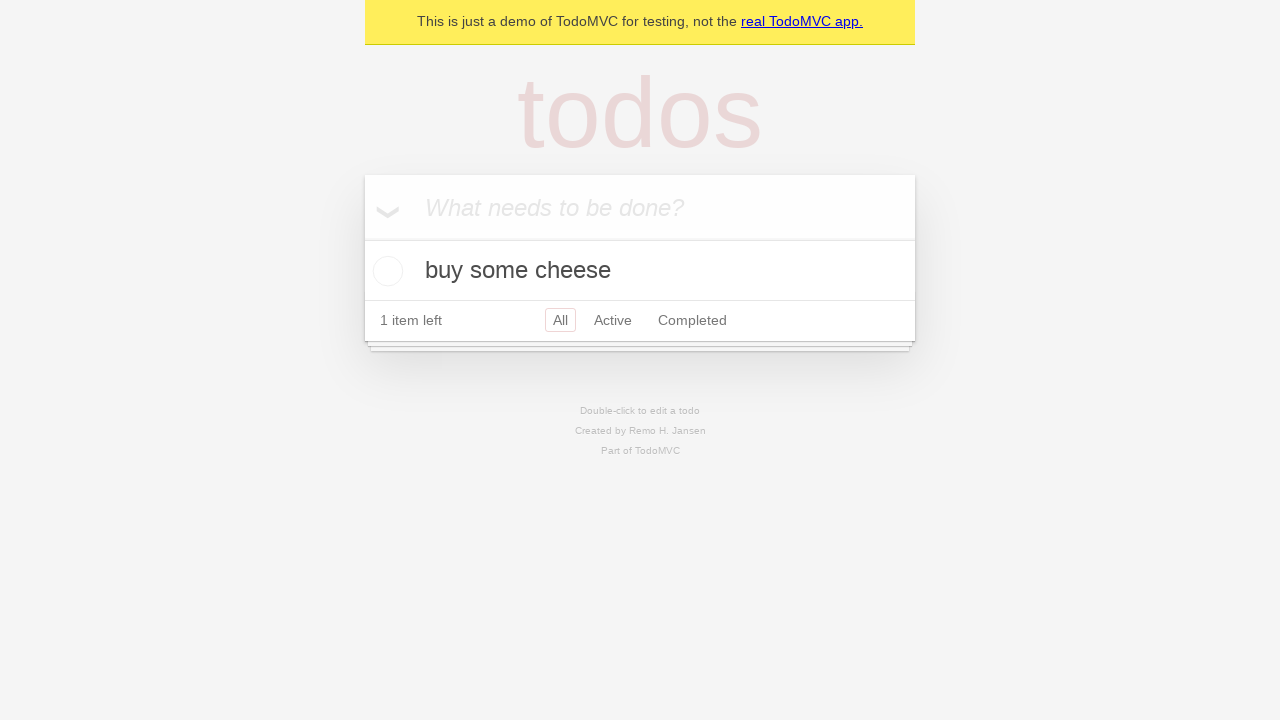

Filled todo input with 'feed the cat' on internal:attr=[placeholder="What needs to be done?"i]
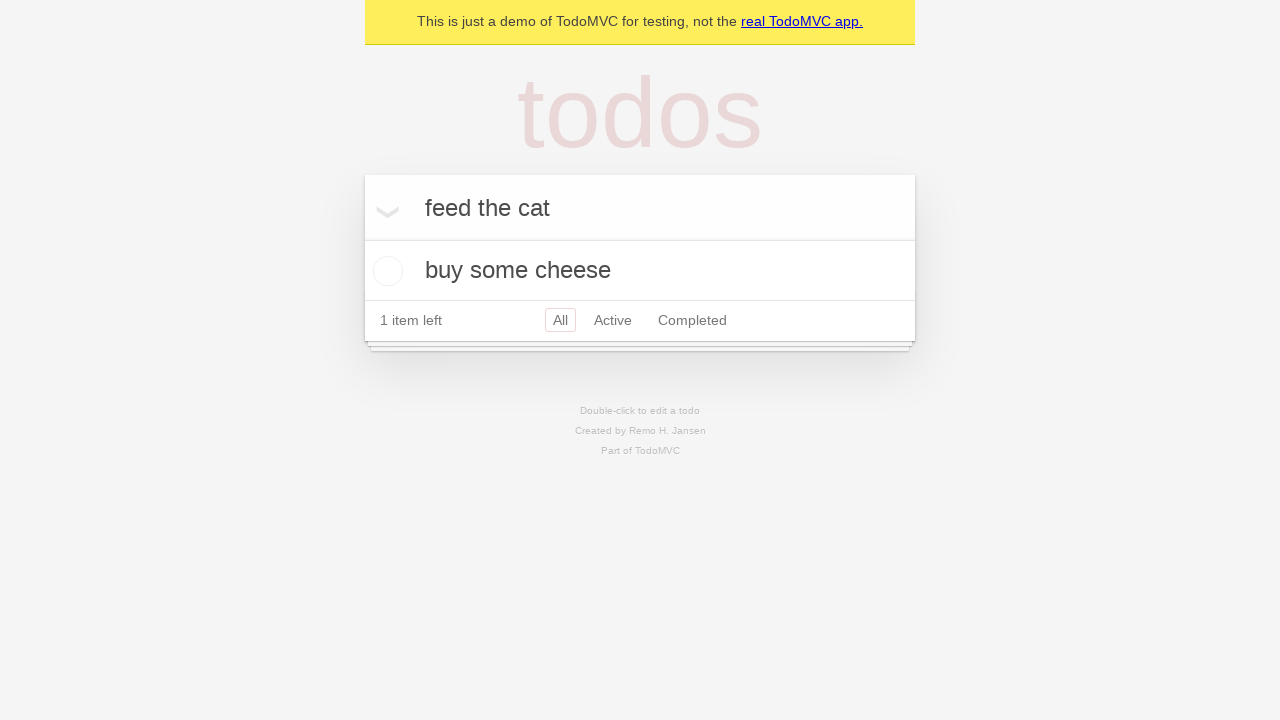

Pressed Enter to add second todo item on internal:attr=[placeholder="What needs to be done?"i]
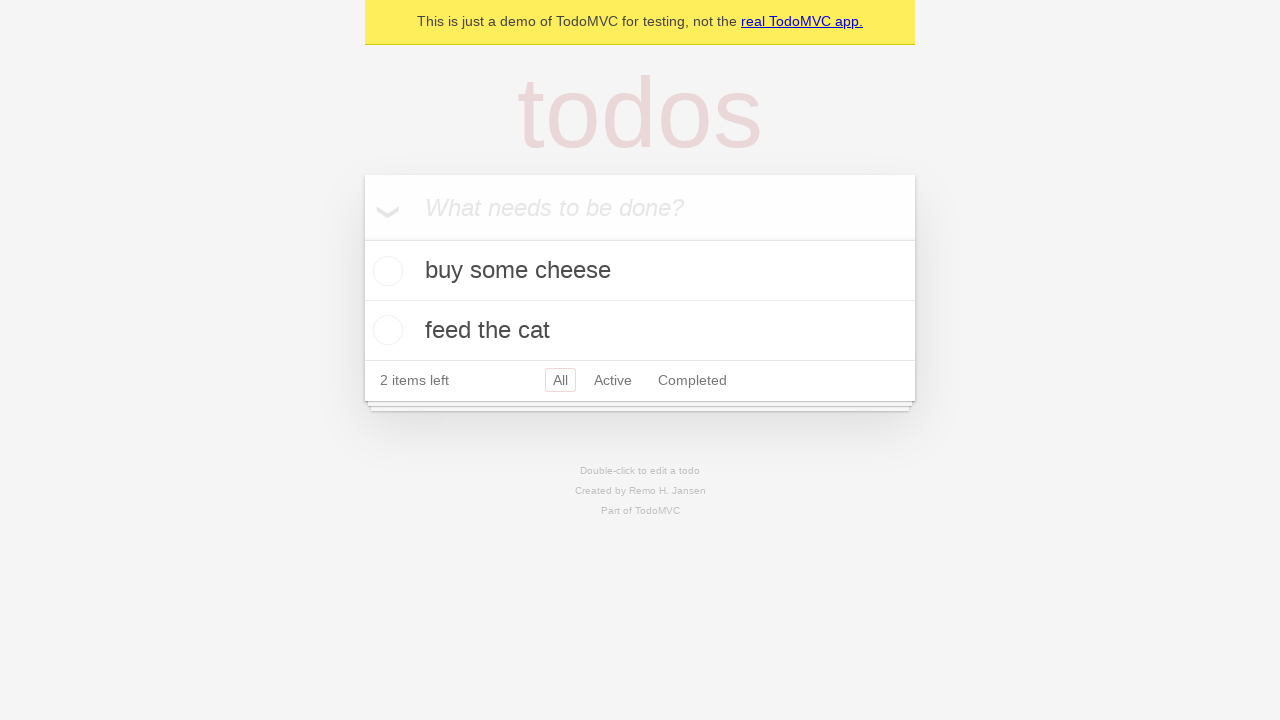

Filled todo input with 'book a doctors appointment' on internal:attr=[placeholder="What needs to be done?"i]
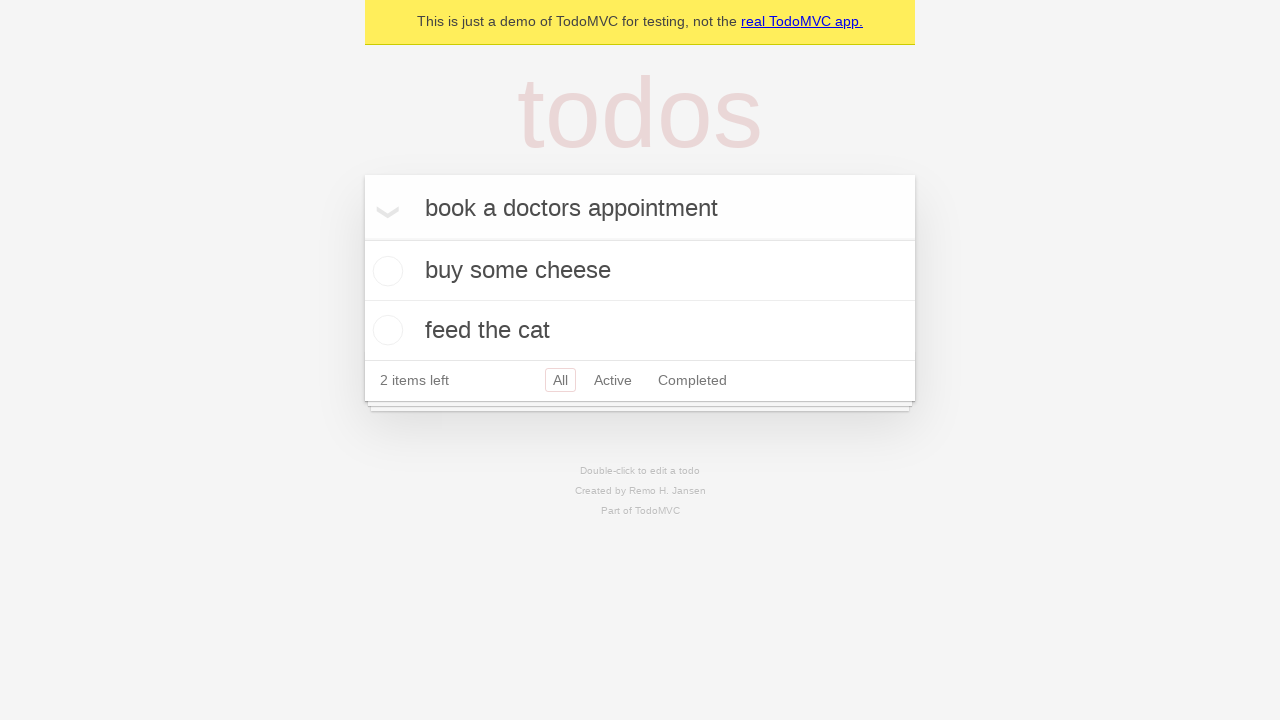

Pressed Enter to add third todo item on internal:attr=[placeholder="What needs to be done?"i]
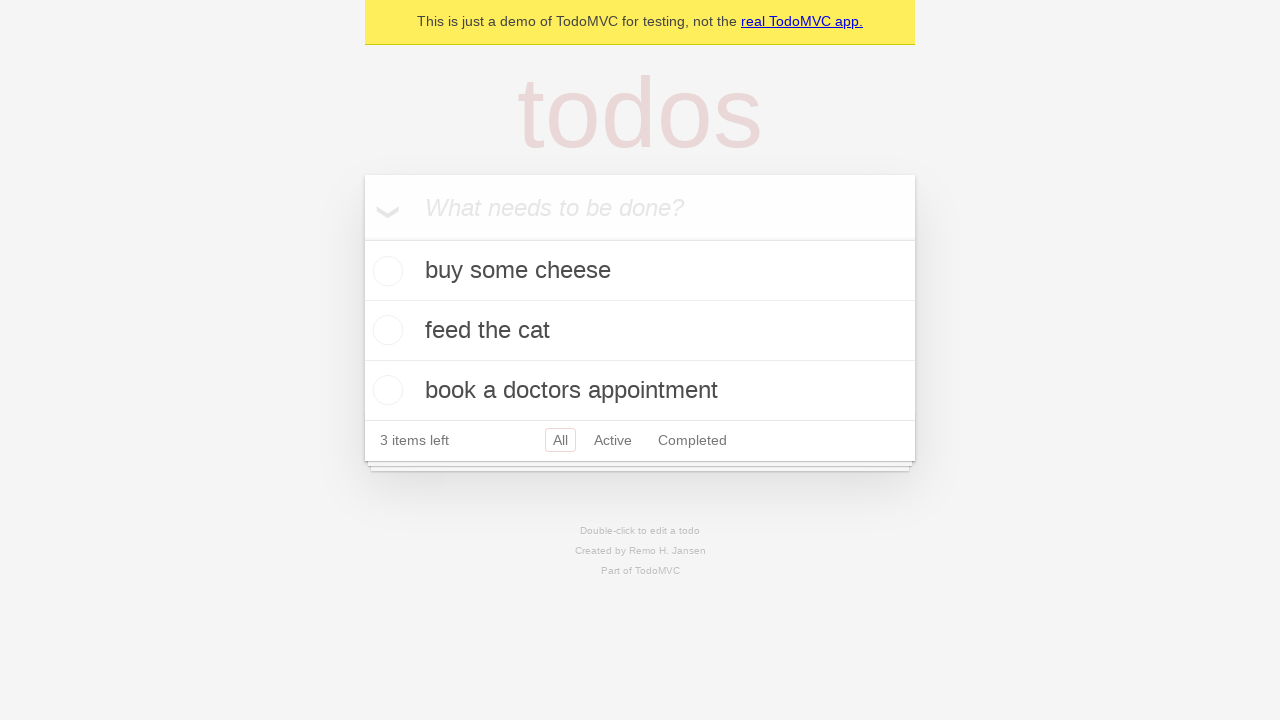

Waited for all 3 todo items to appear
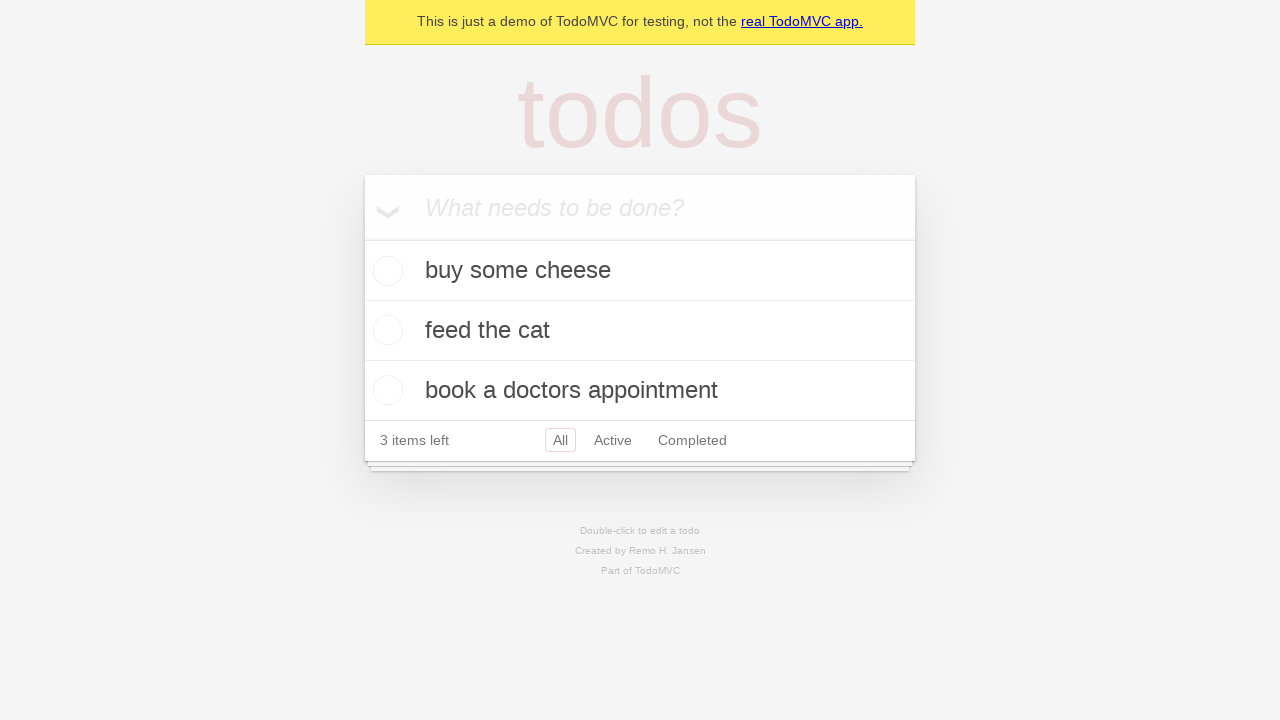

Checked the second todo item 'feed the cat' at (385, 330) on internal:testid=[data-testid="todo-item"s] >> nth=1 >> internal:role=checkbox
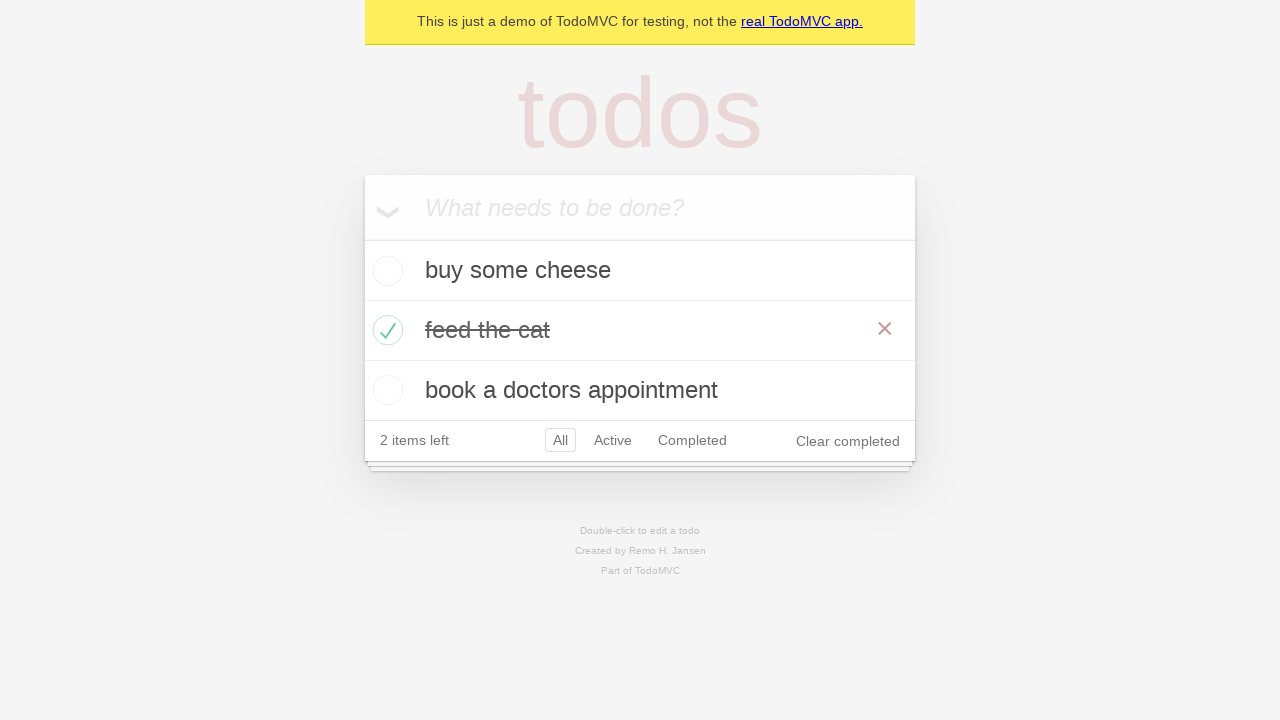

Clicked 'Clear completed' button at (848, 441) on internal:role=button[name="Clear completed"i]
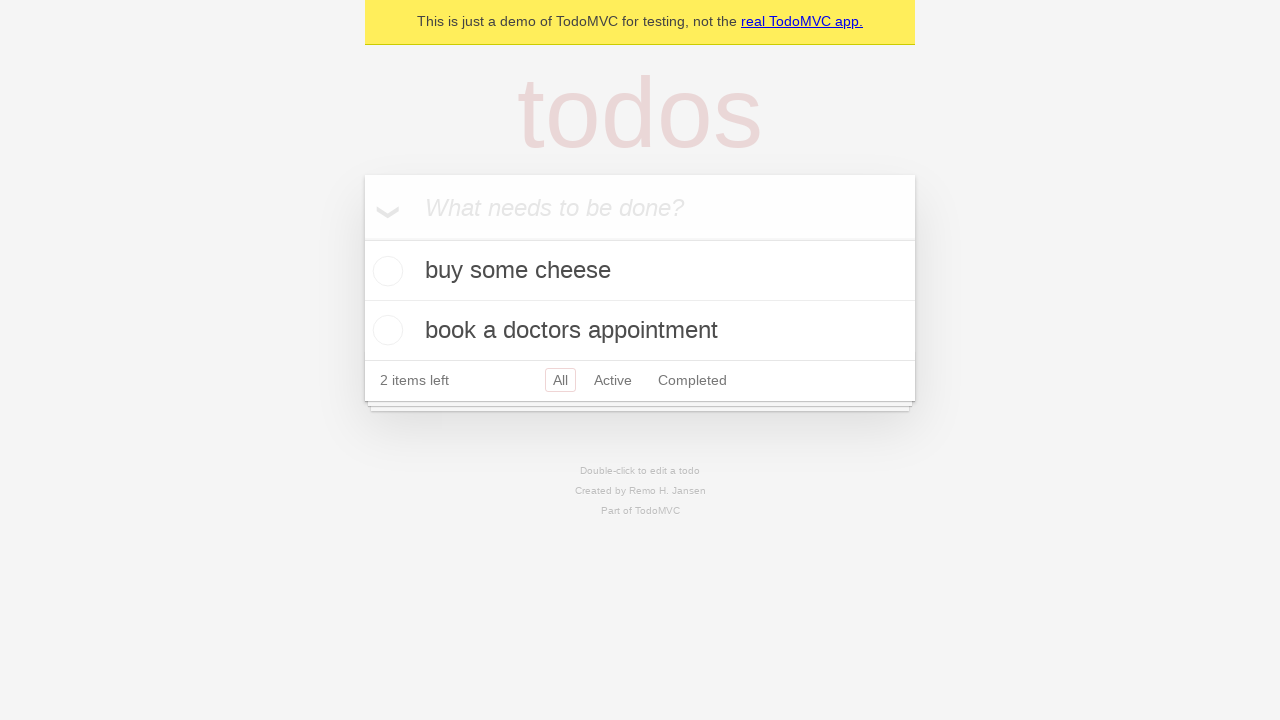

Verified that completed item was removed - 2 items remain
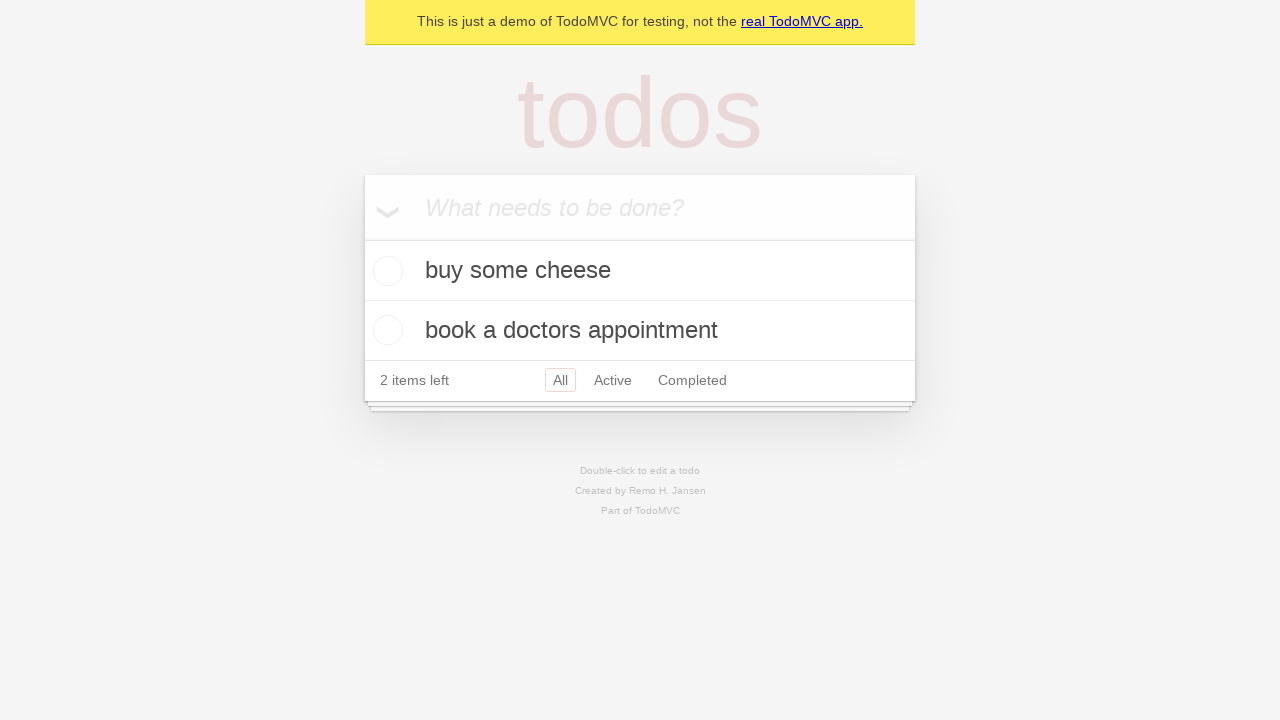

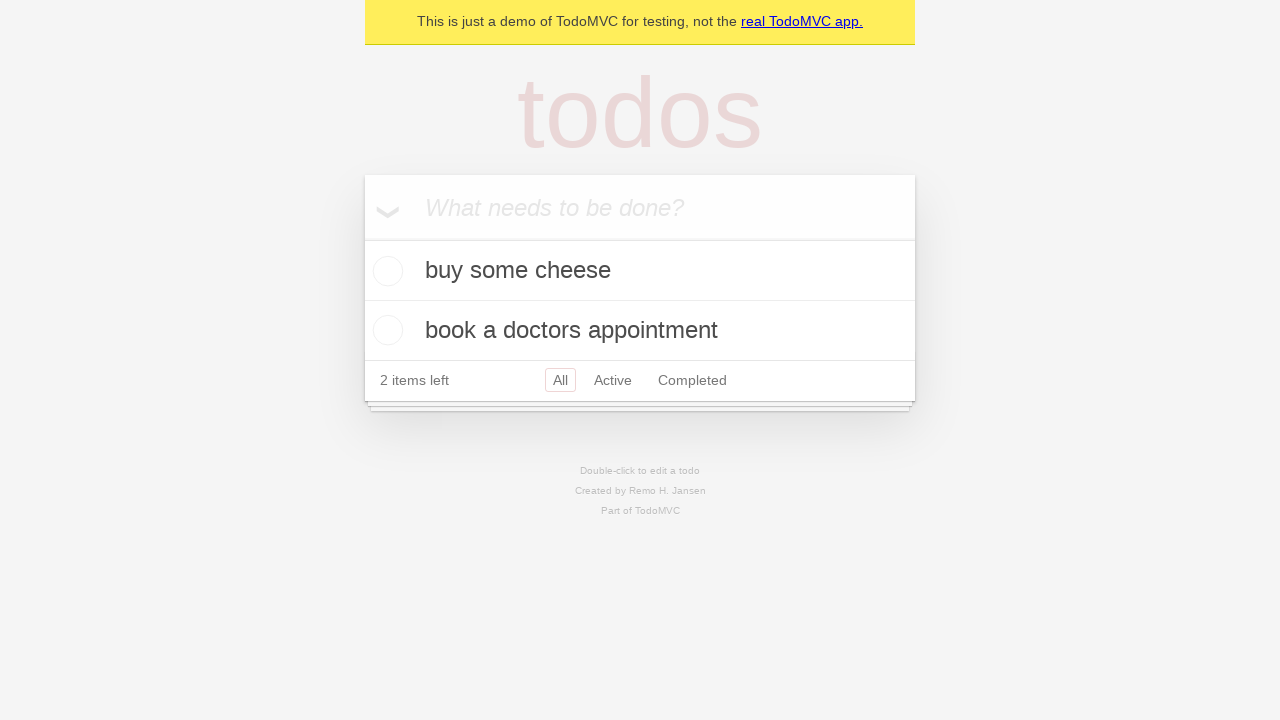